Tests JavaScript alert handling by clicking a button that triggers a JS alert popup and verifying the result message is displayed

Starting URL: https://the-internet.herokuapp.com/javascript_alerts

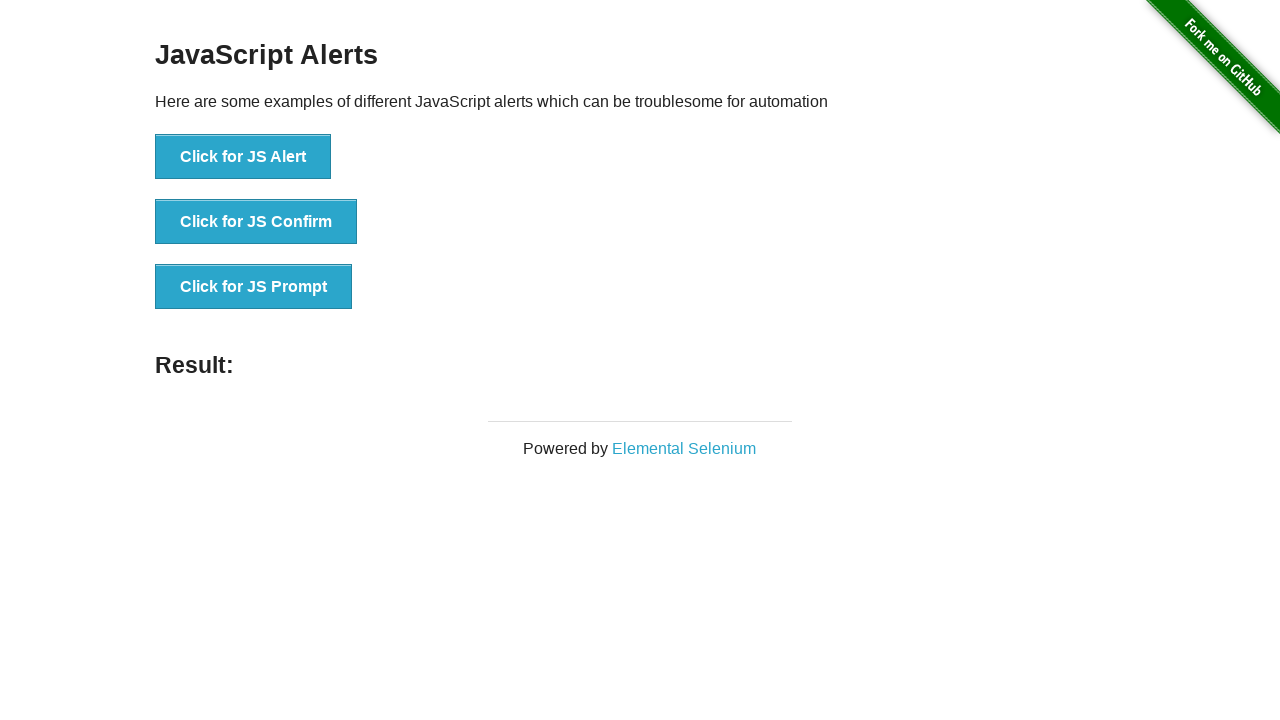

Clicked button to trigger JS alert at (243, 157) on text=Click for JS Alert
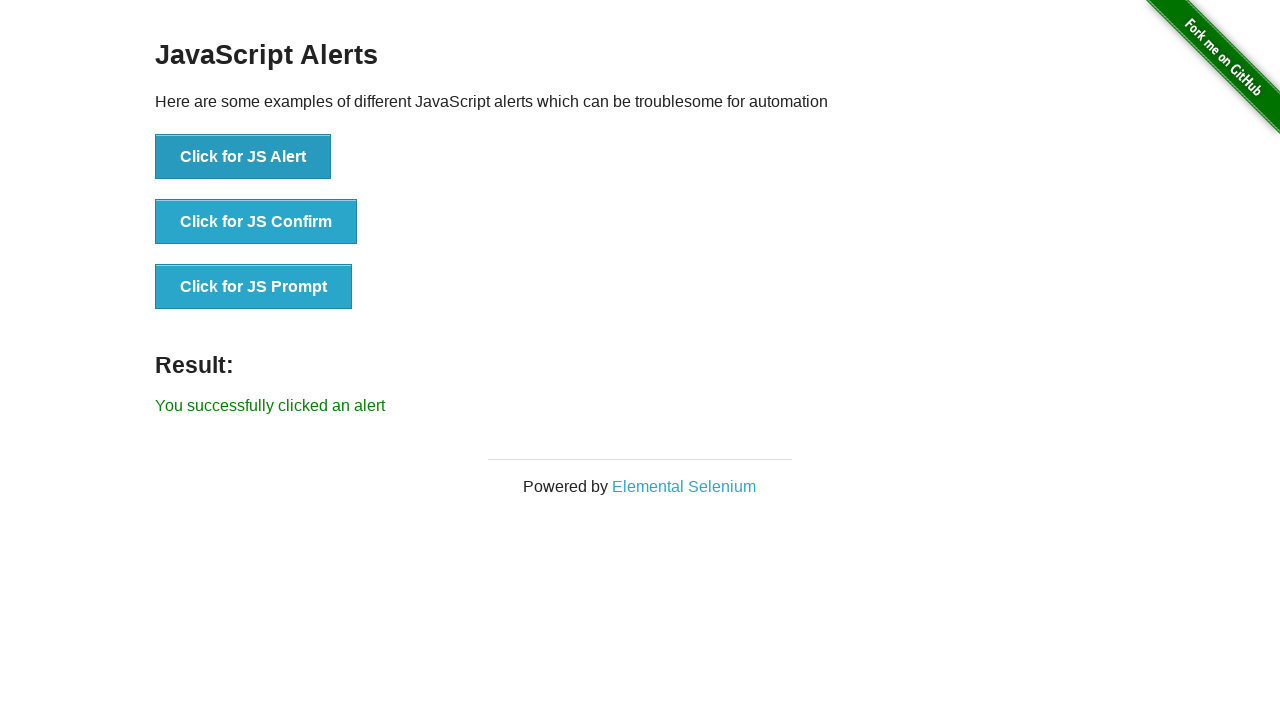

Result message element loaded after alert was handled
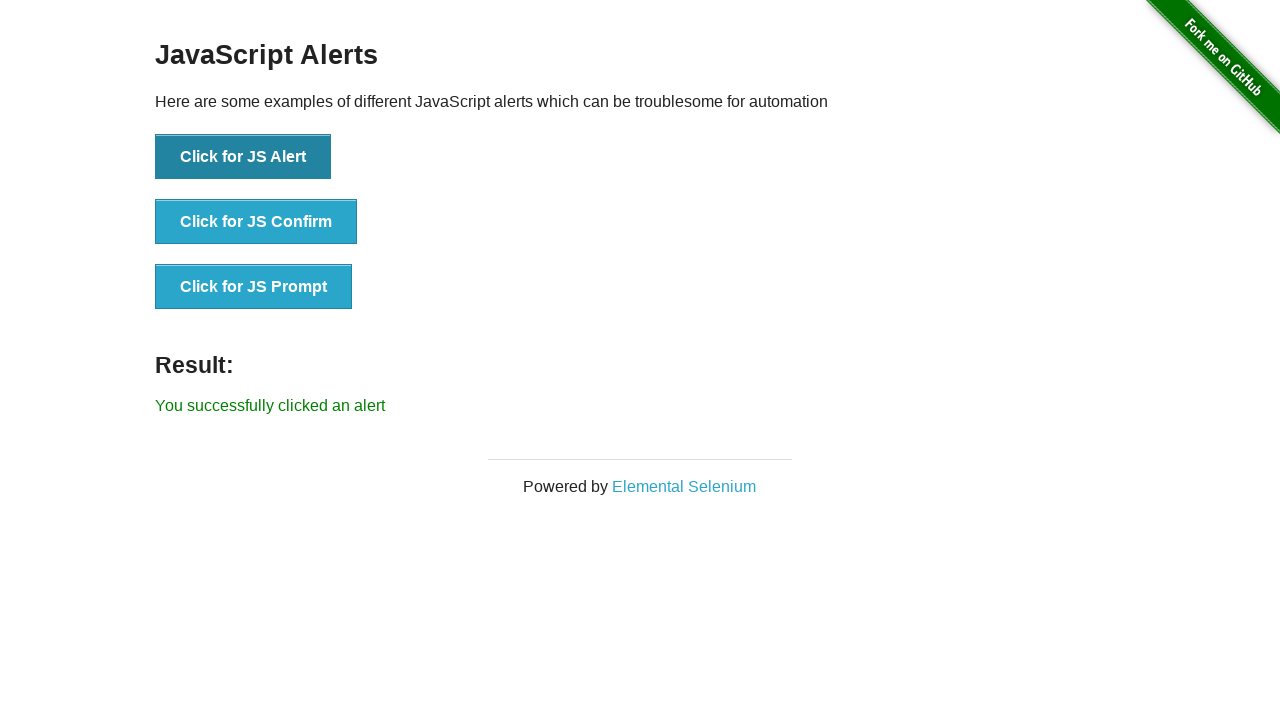

Retrieved result message text: 'You successfully clicked an alert'
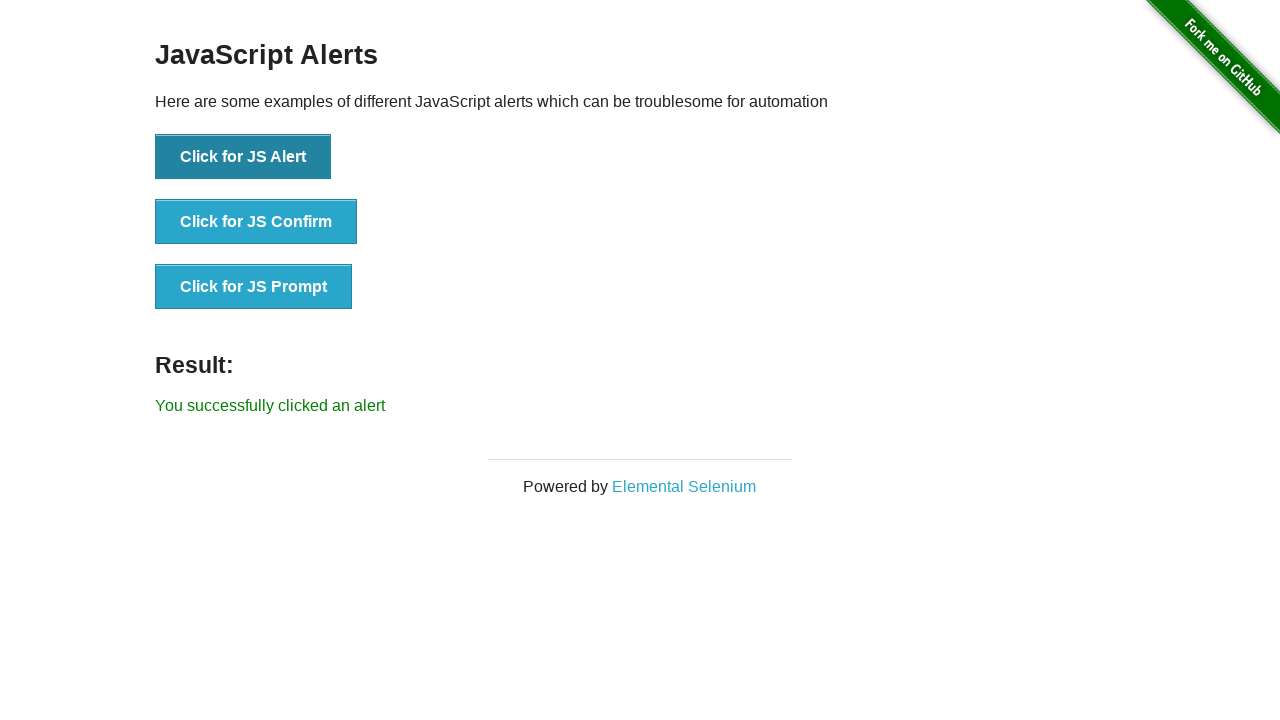

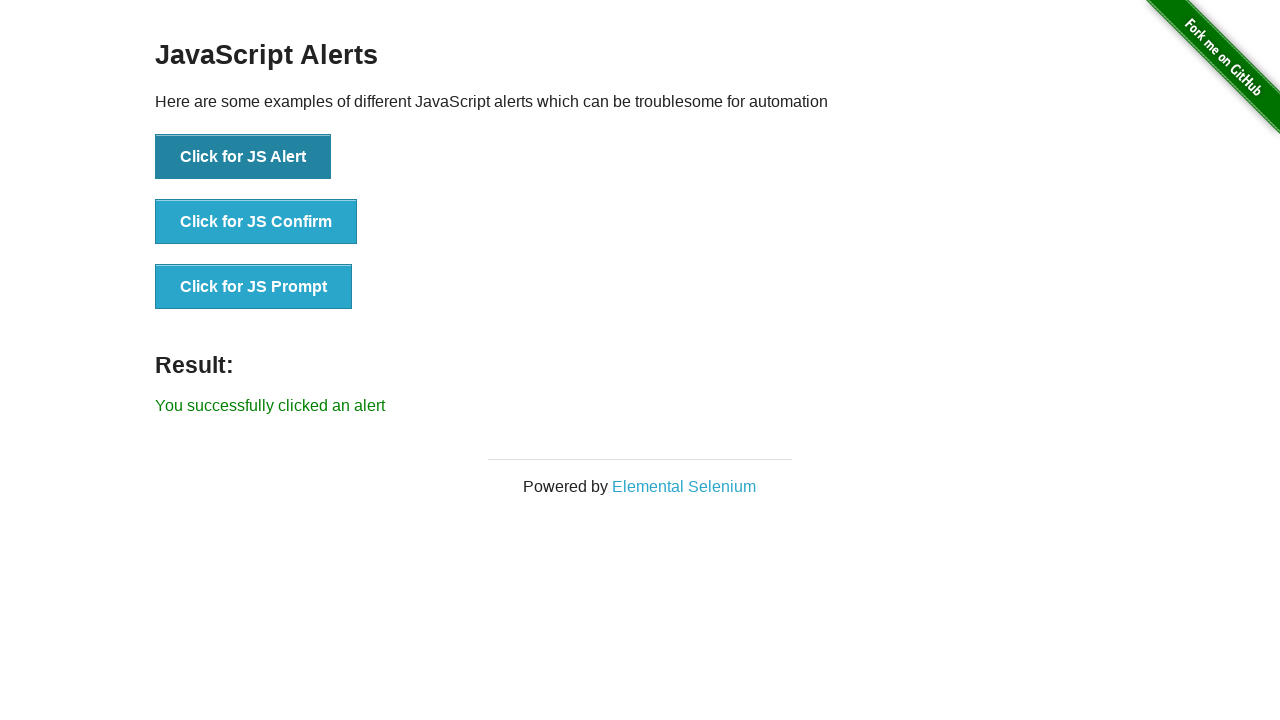